Tests alert handling by clicking alert button and accepting the alert dialog

Starting URL: https://formy-project.herokuapp.com/switch-window

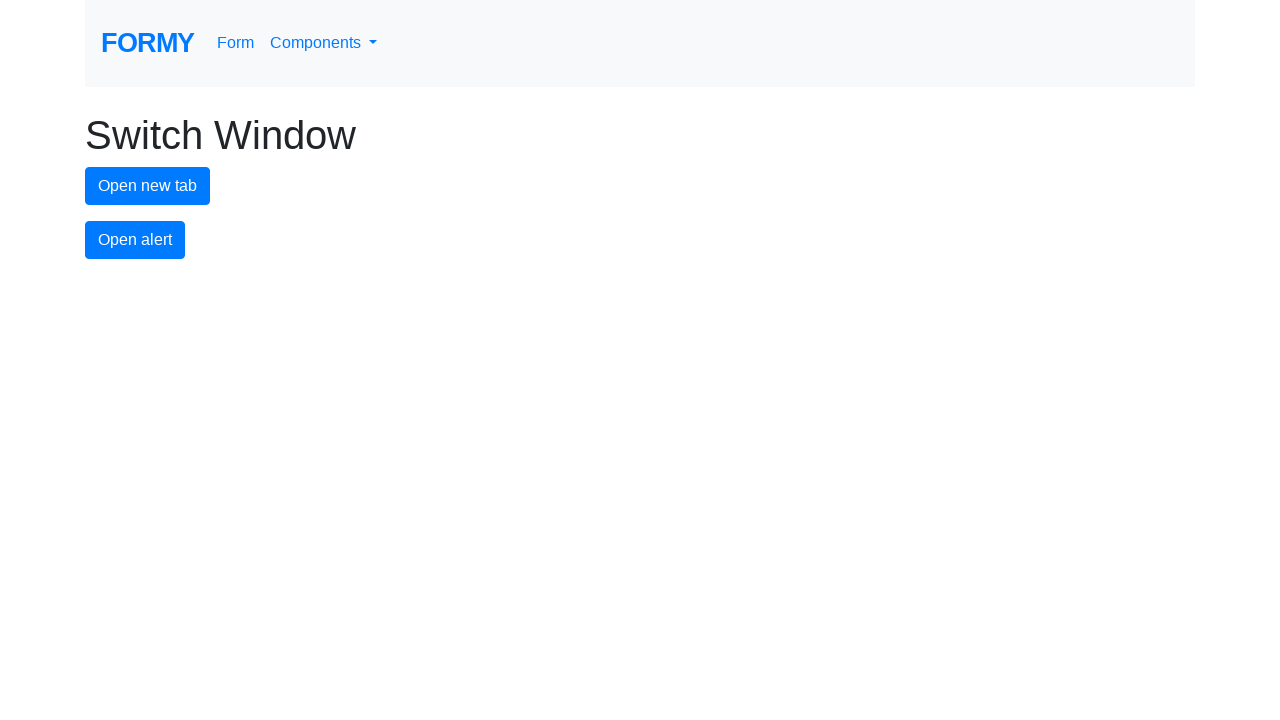

Set up dialog handler to automatically accept alerts
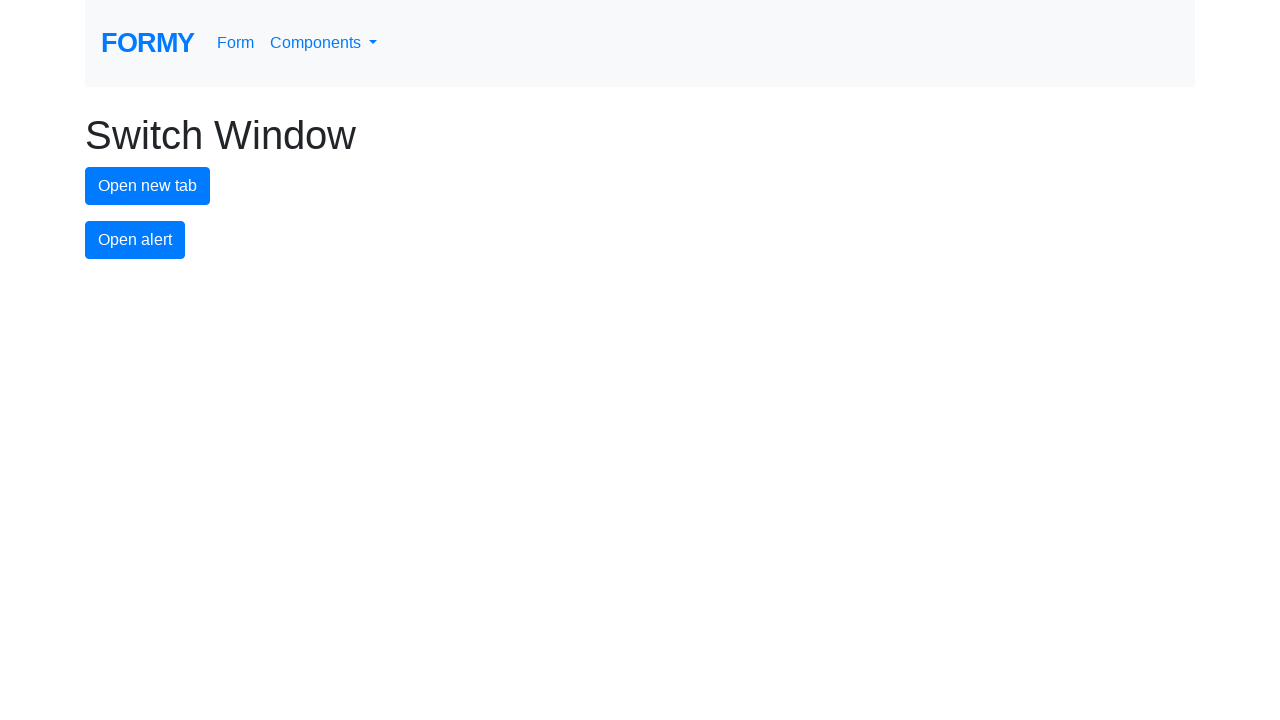

Clicked alert button to trigger alert dialog at (135, 240) on #alert-button
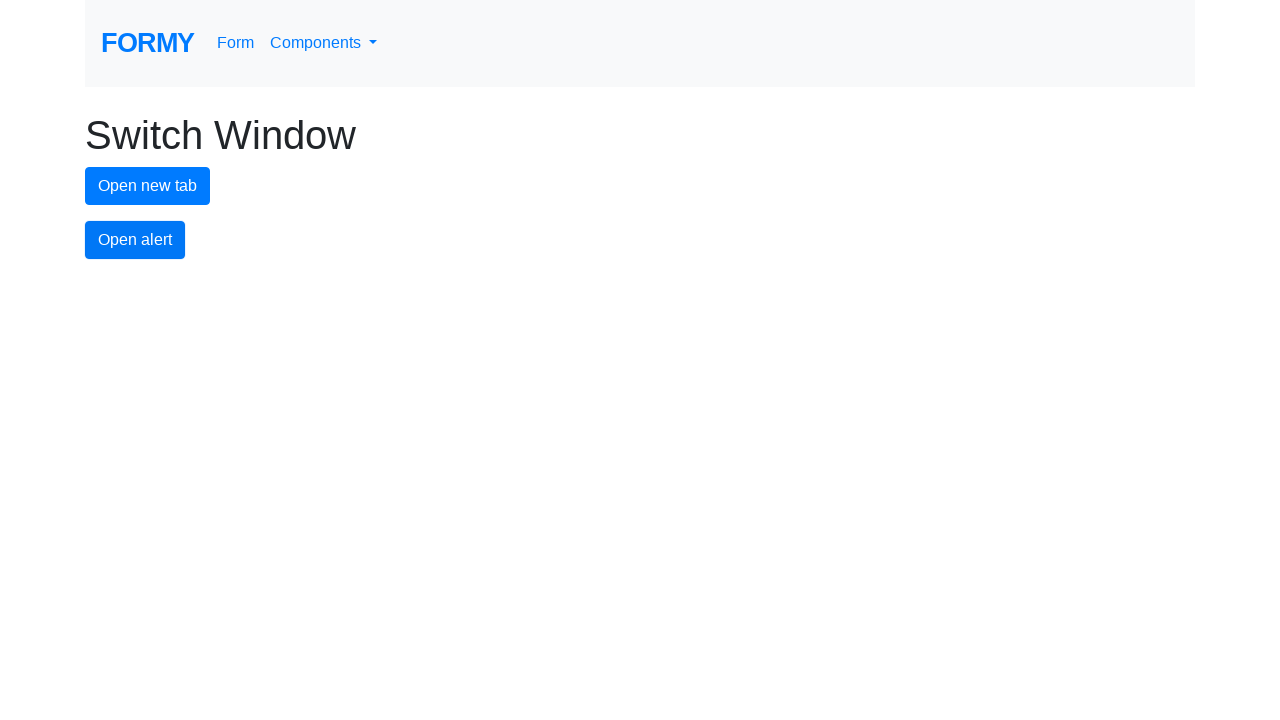

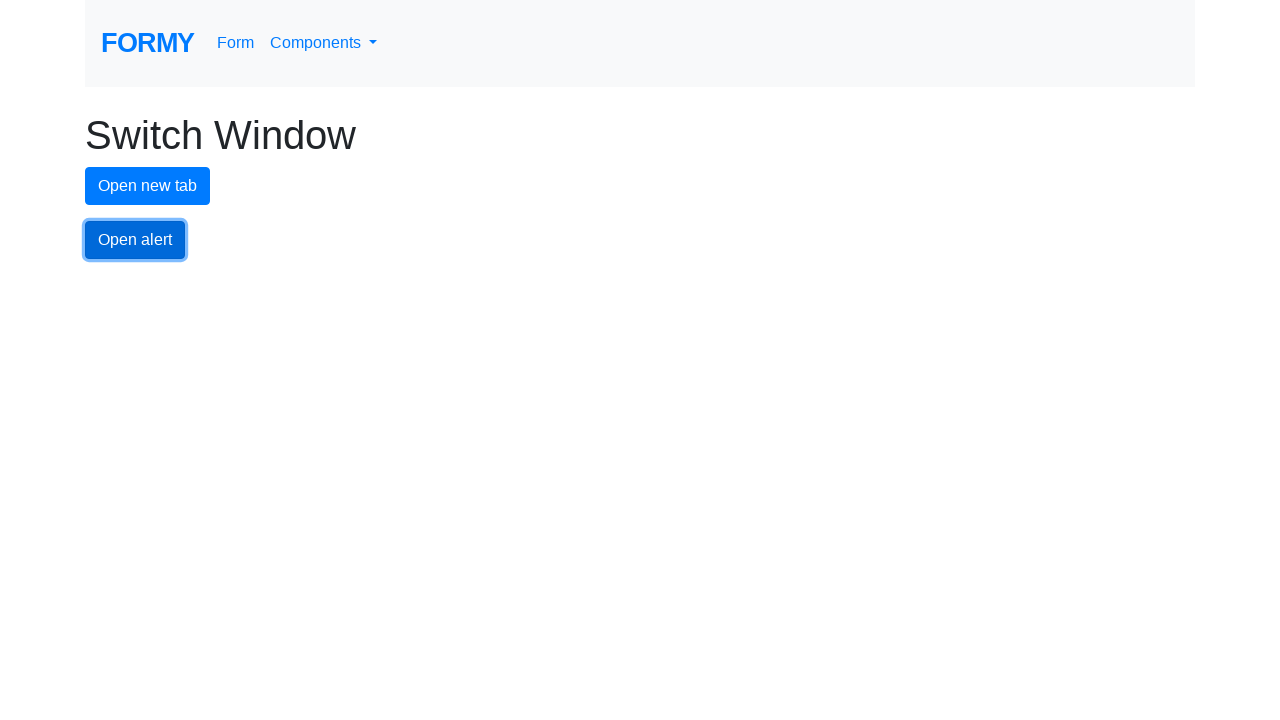